Tests the sign-up functionality on Demoblaze website by filling in username and password fields and submitting the form

Starting URL: https://www.demoblaze.com

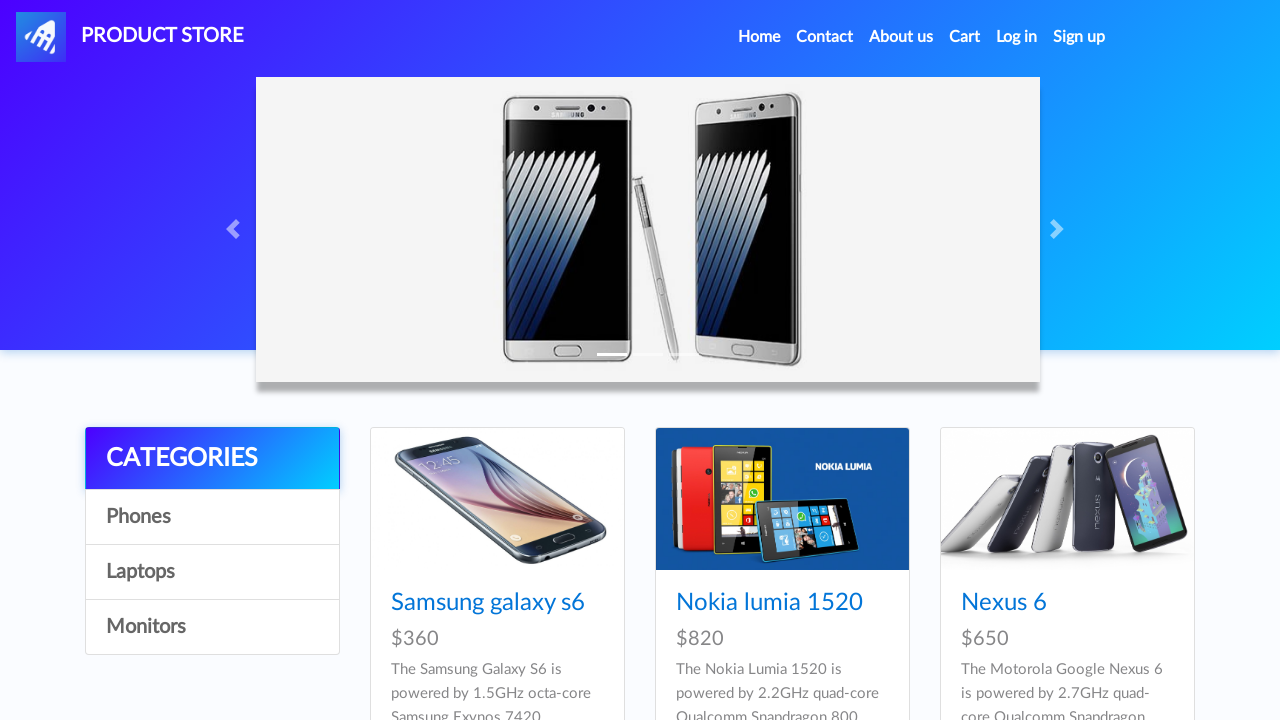

Clicked Sign Up button on homepage at (1079, 37) on #signin2
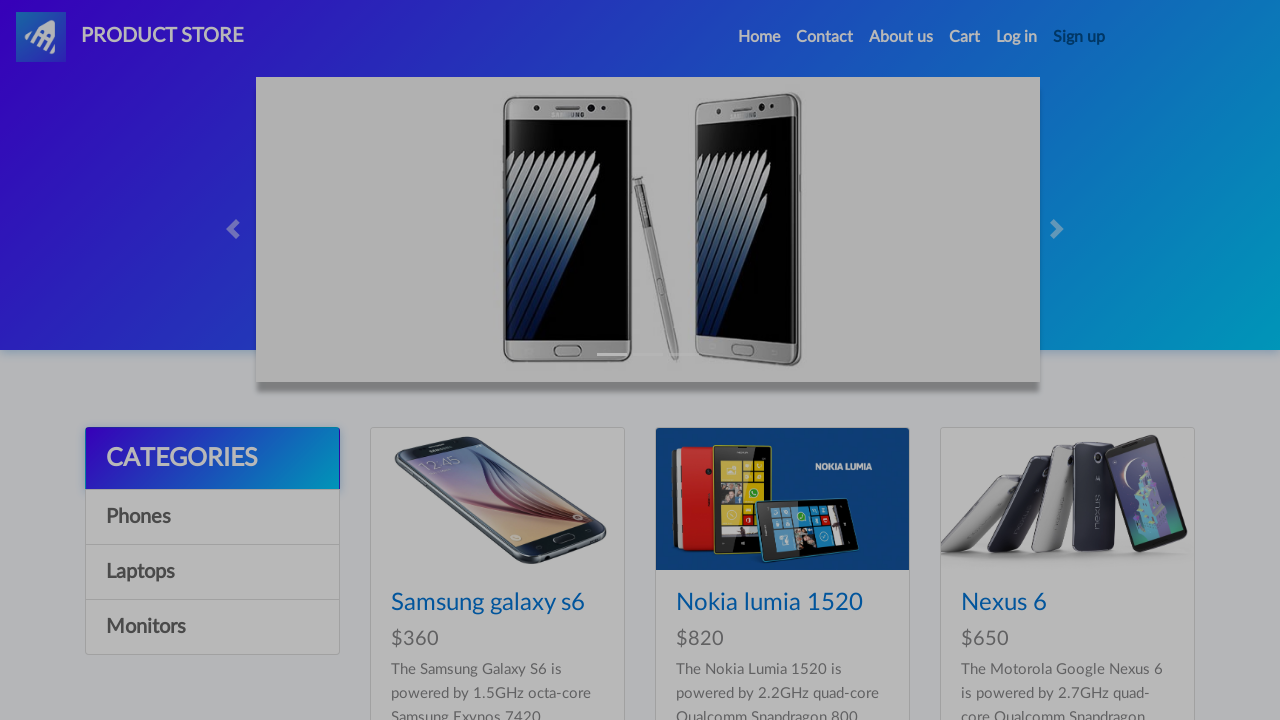

Sign-up modal appeared with username field visible
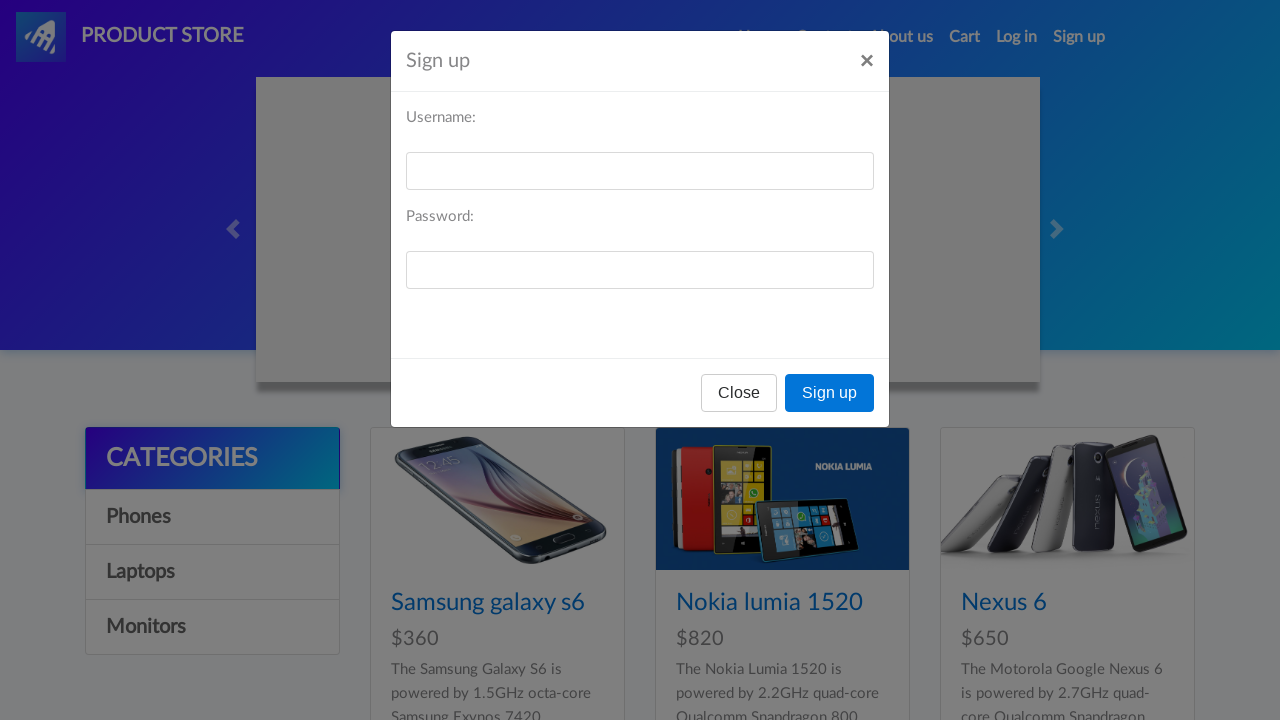

Filled username field with 'TestUser847' on #sign-username
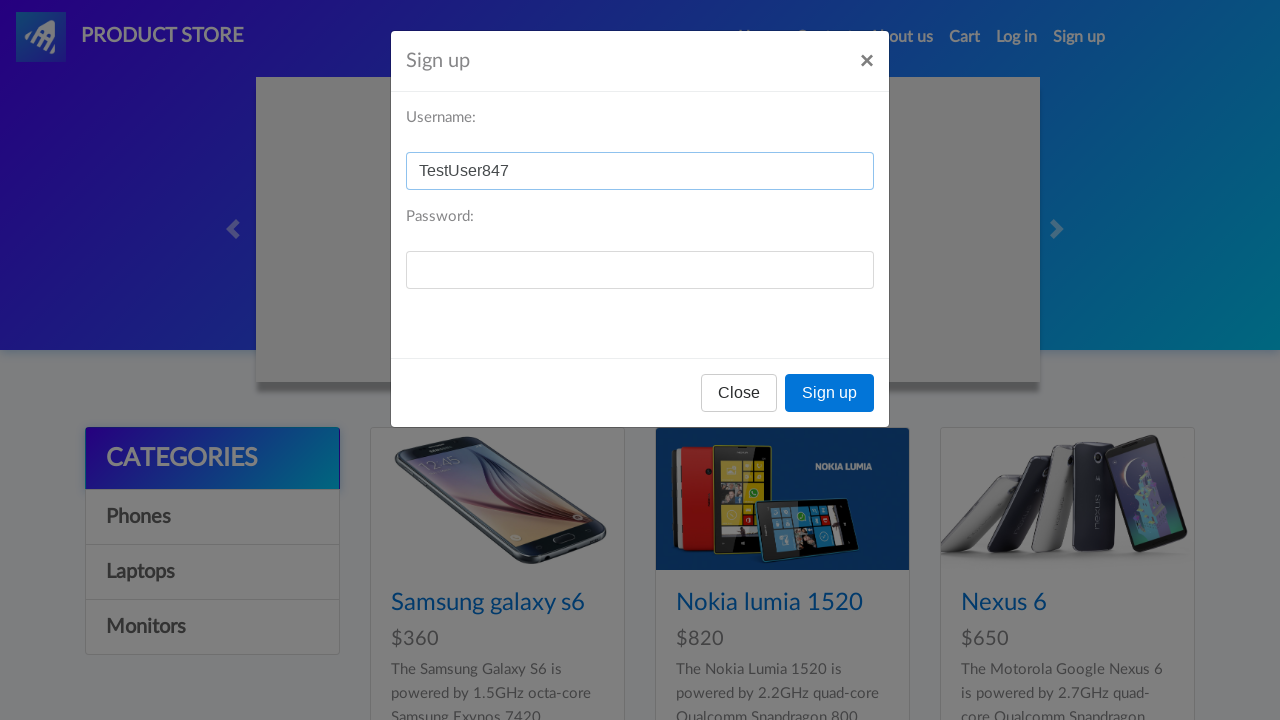

Filled password field with 'Pass123456' on #sign-password
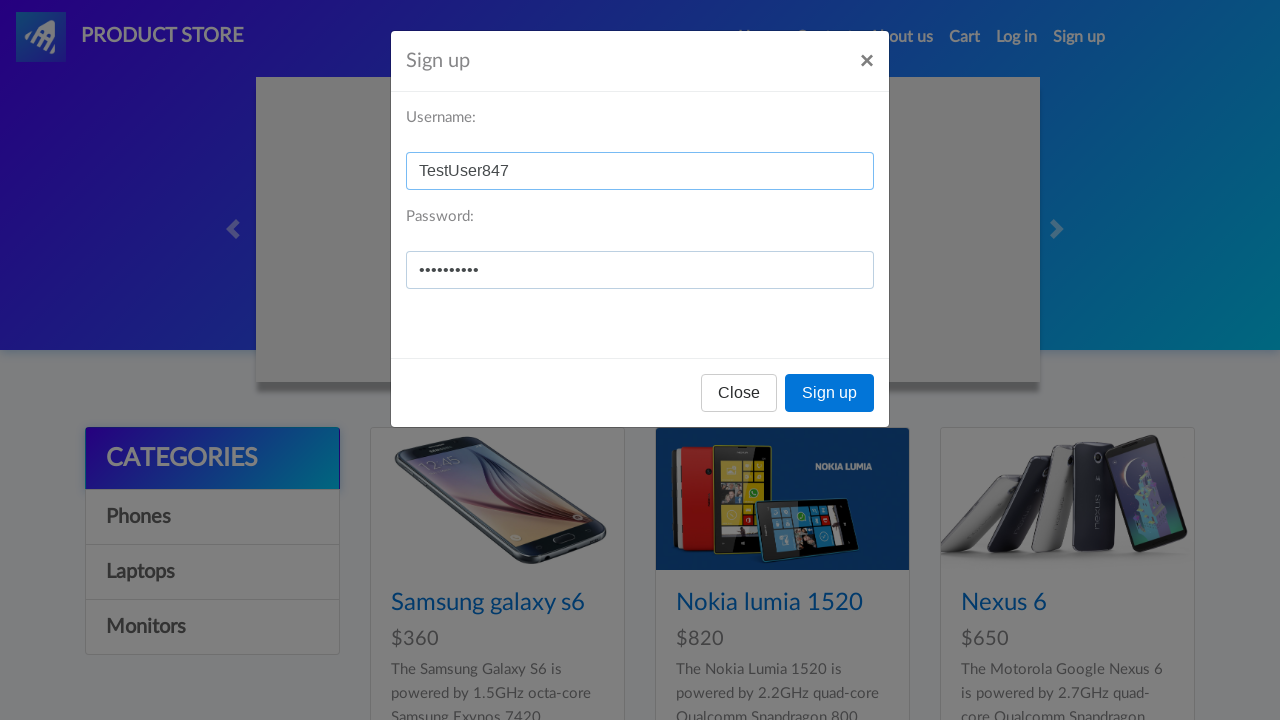

Clicked Sign Up button in the modal at (830, 393) on button:text('Sign up')
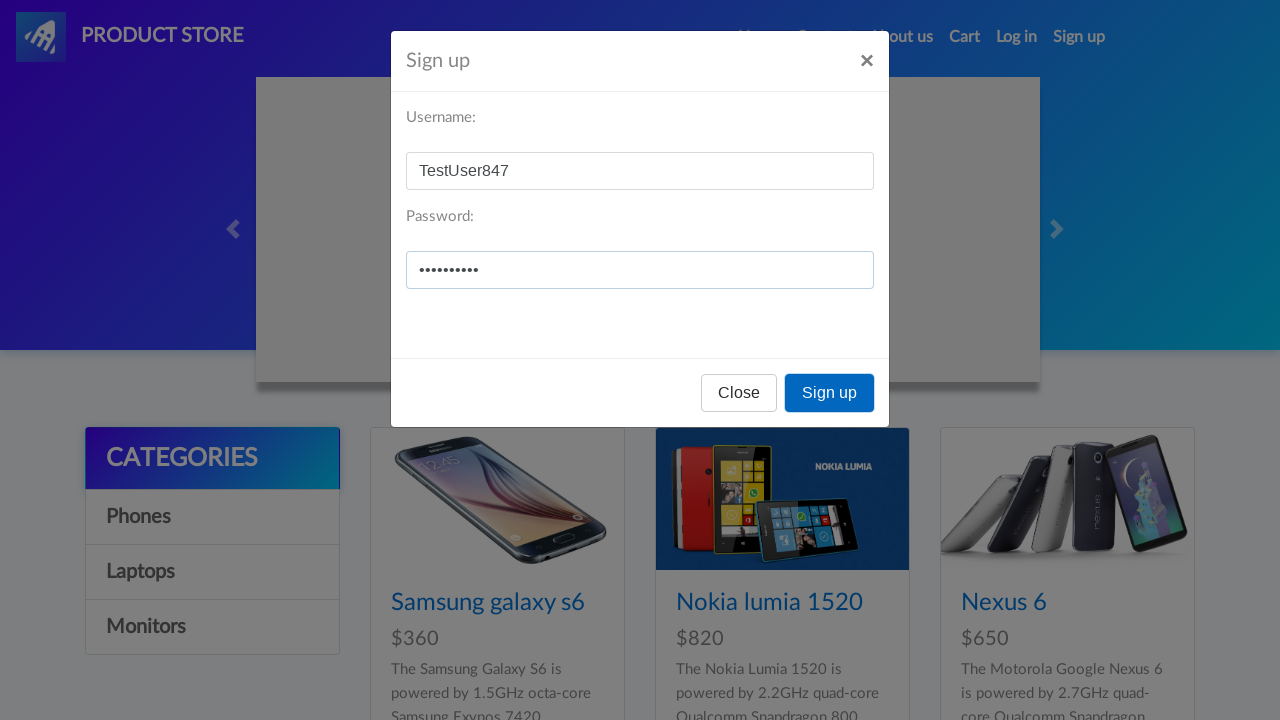

Set up alert handler to accept confirmation dialog
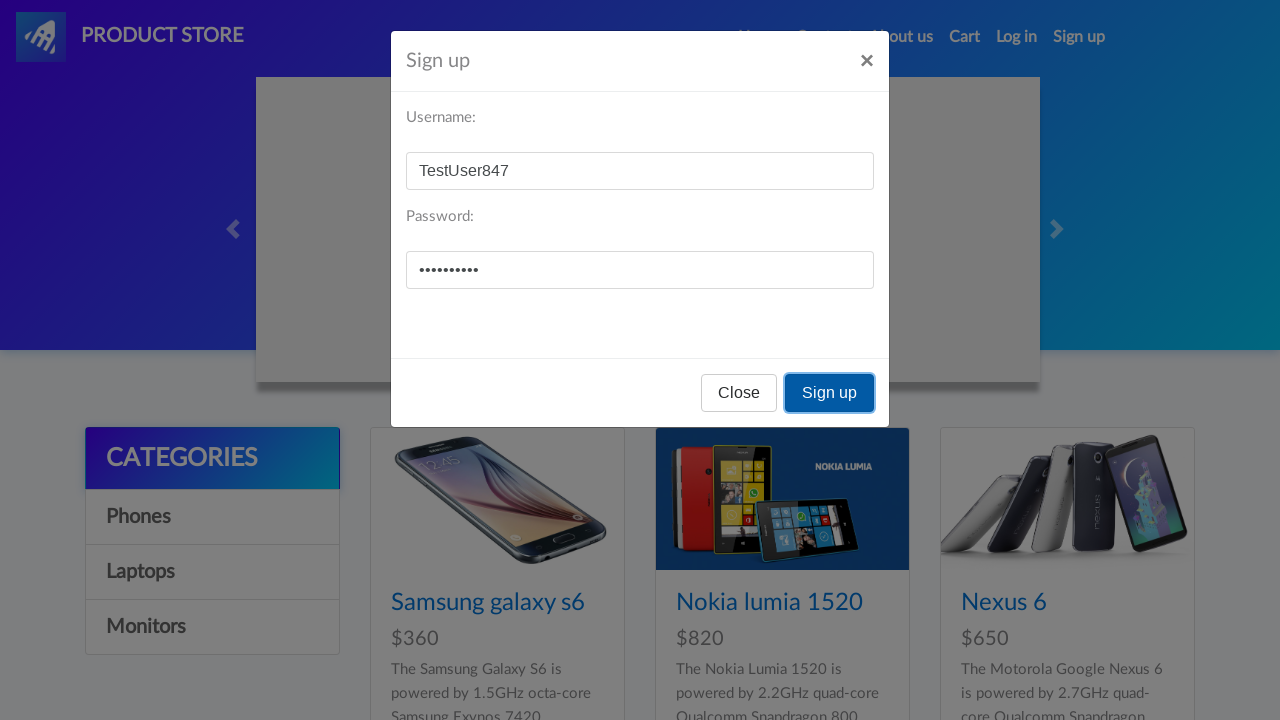

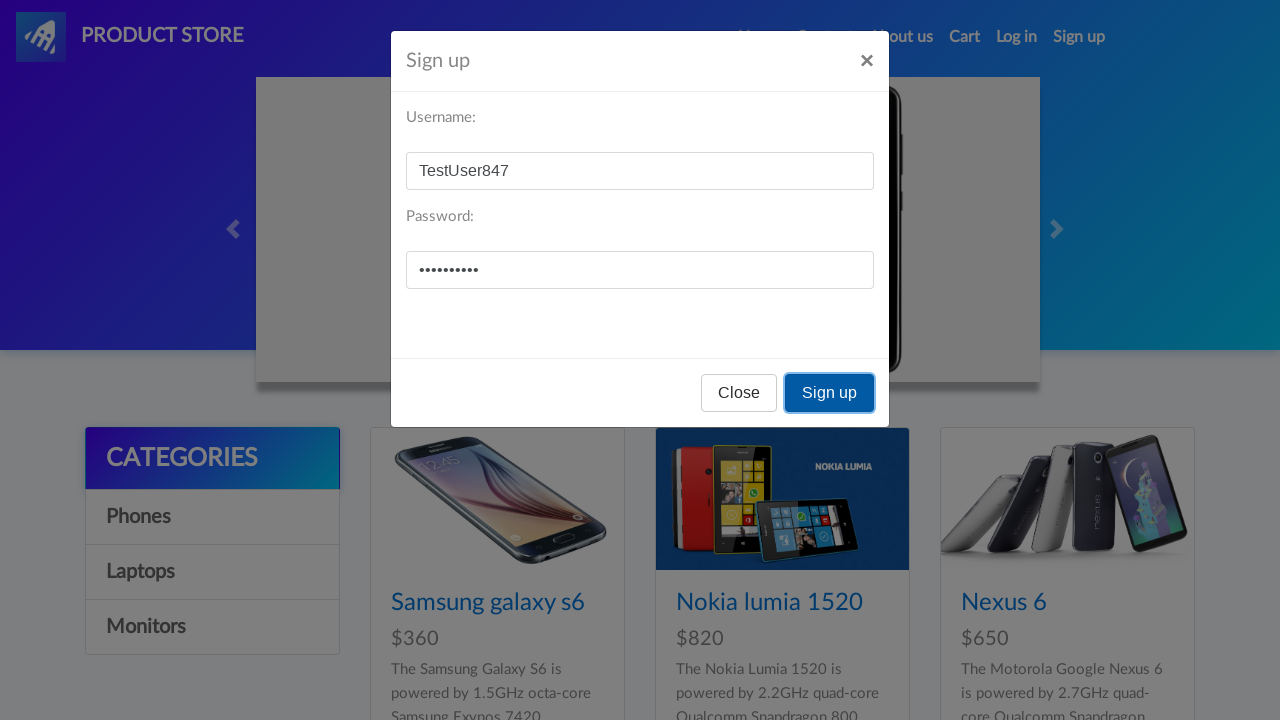